Navigates to the Skeleton documentation page and verifies the h1 heading text is correct

Starting URL: https://flowbite-svelte.com/docs/components/skeleton

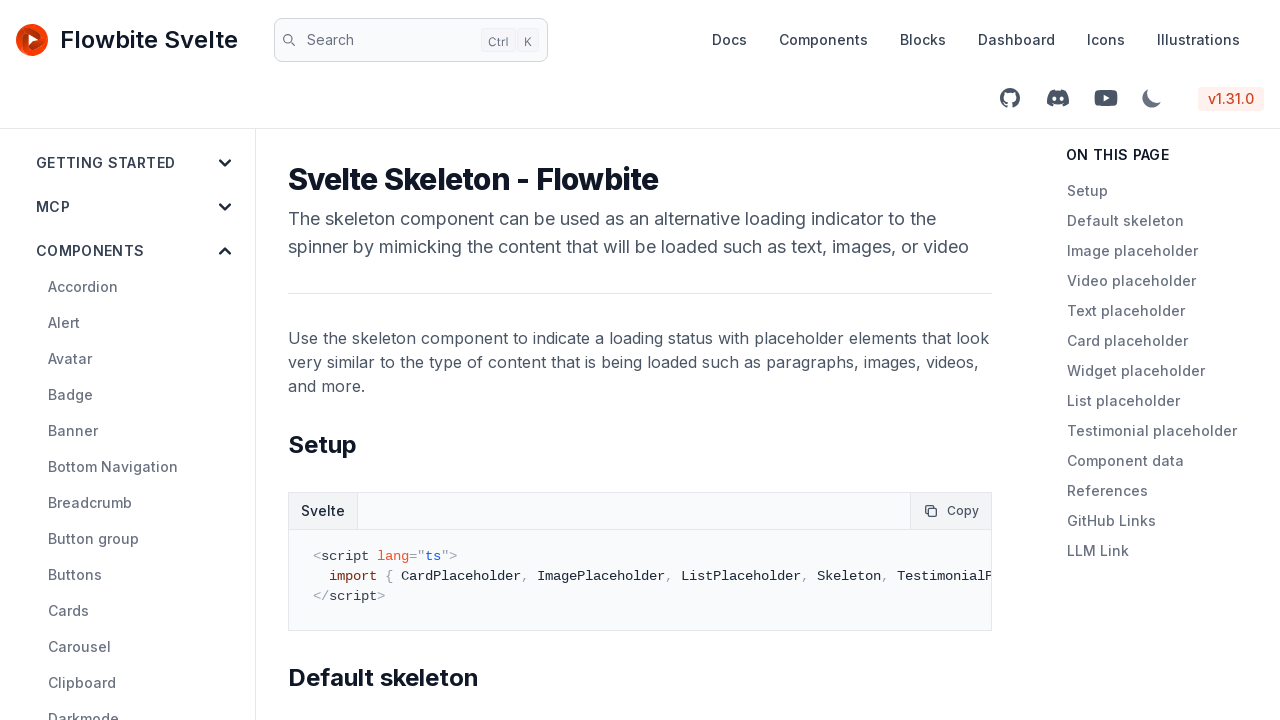

Navigated to Skeleton documentation page
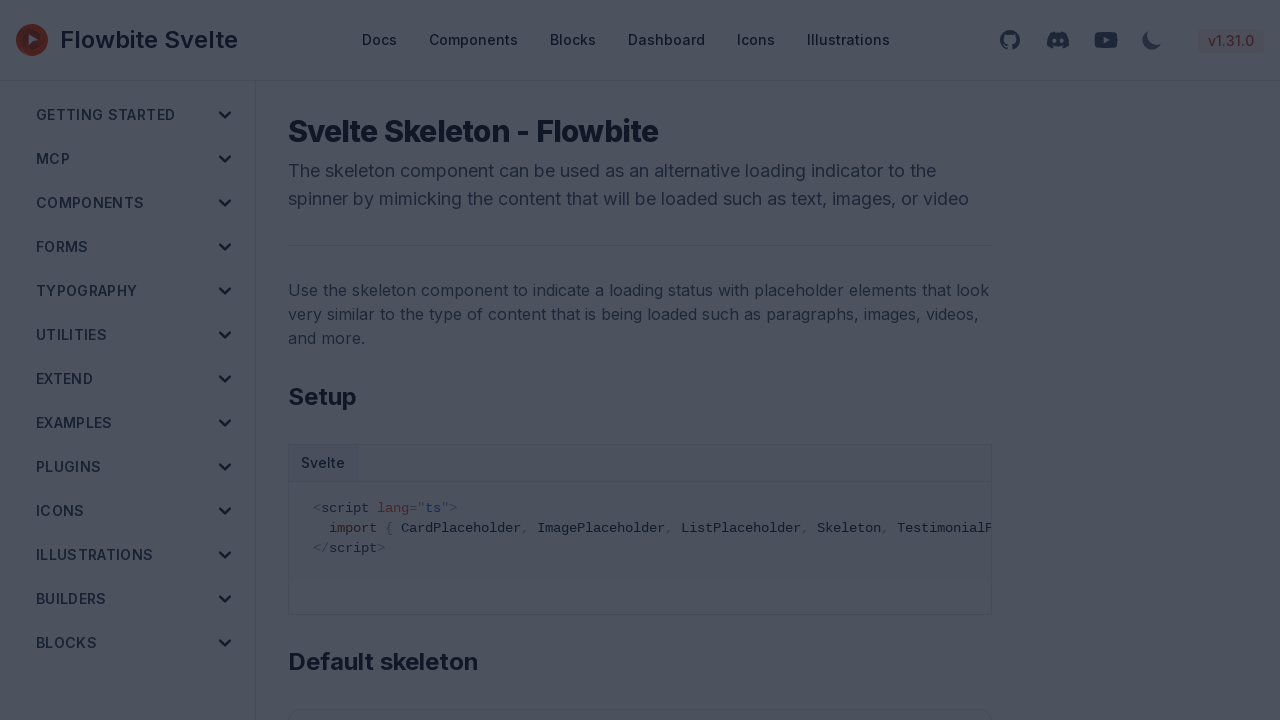

Located h1 element on page
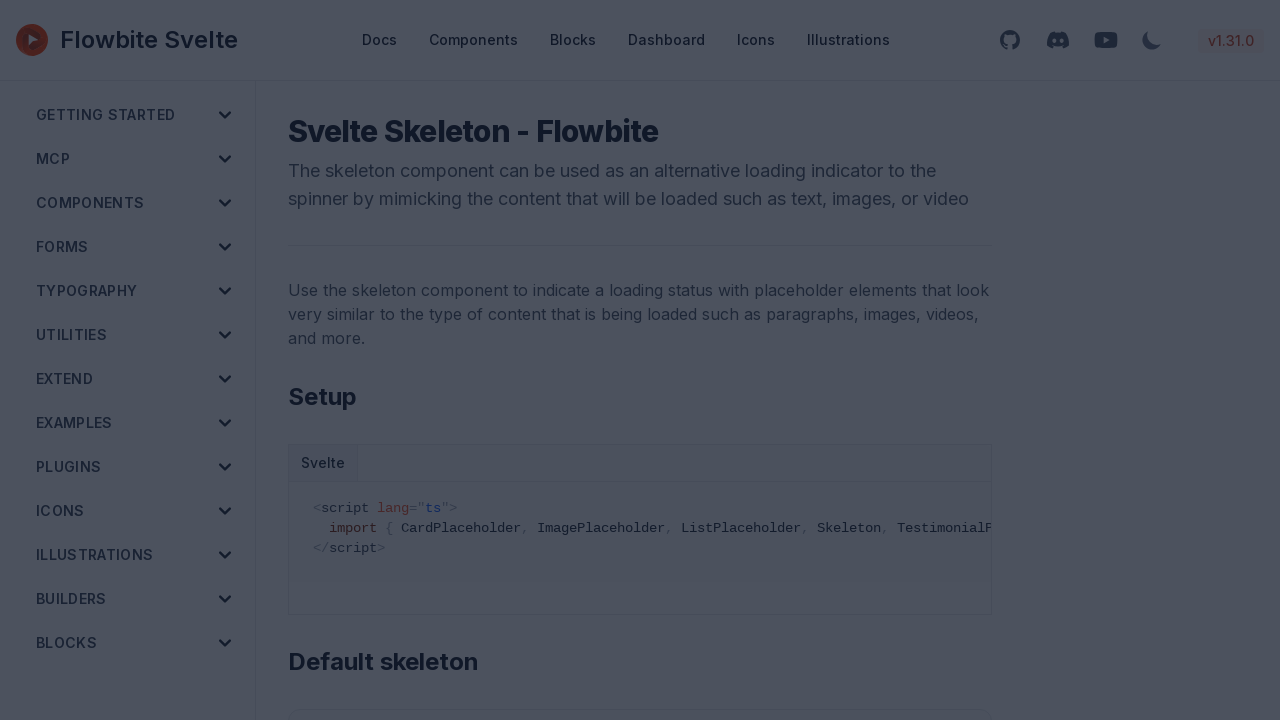

Waited for h1 element to be visible
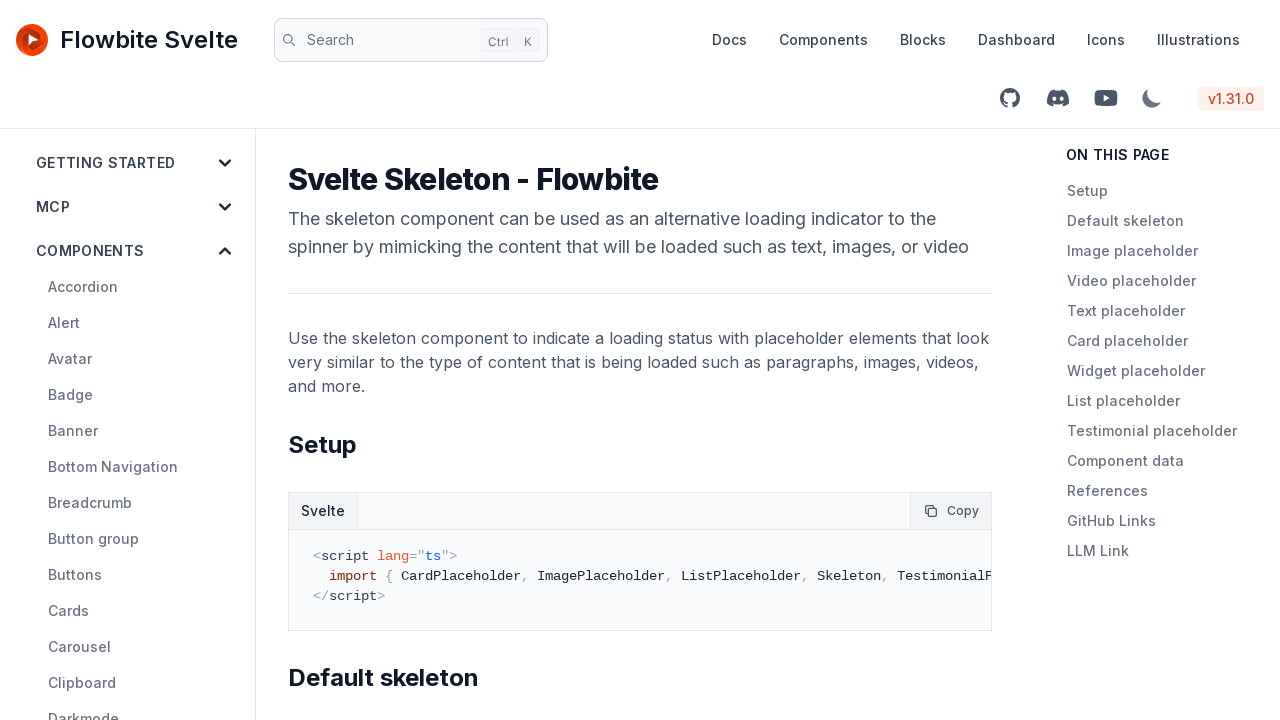

Verified h1 text content is 'Svelte Skeleton - Flowbite'
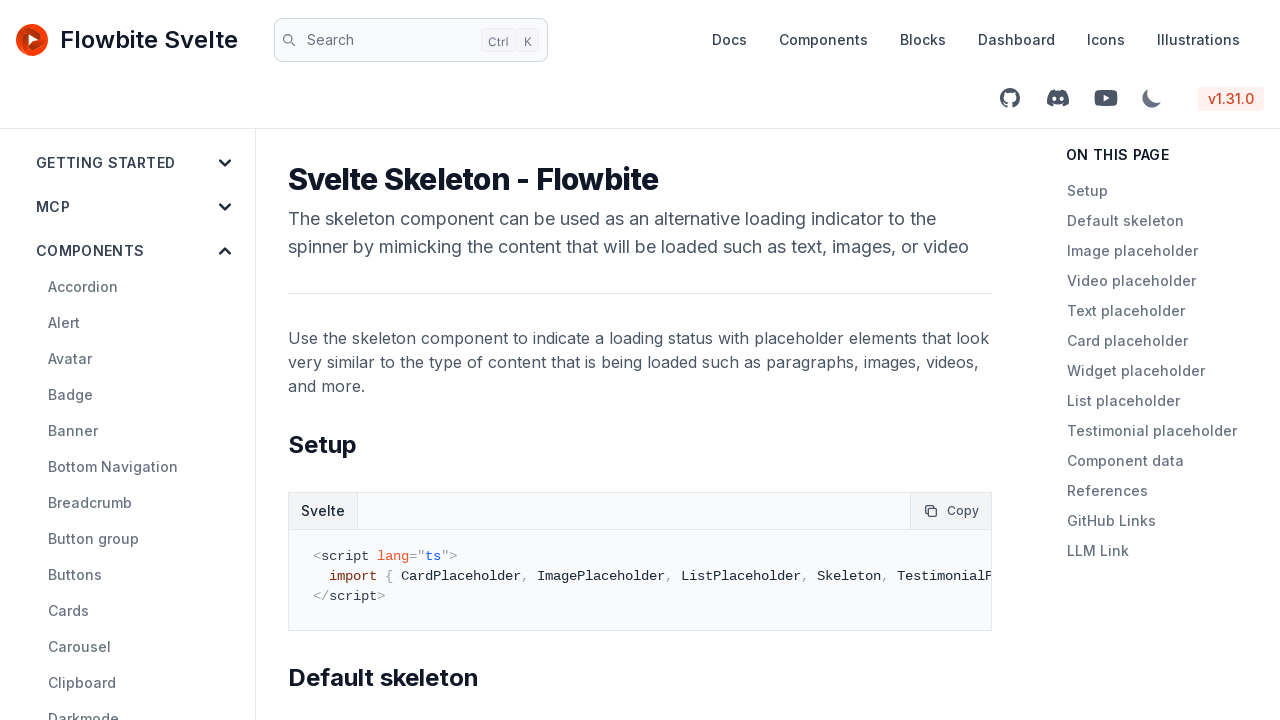

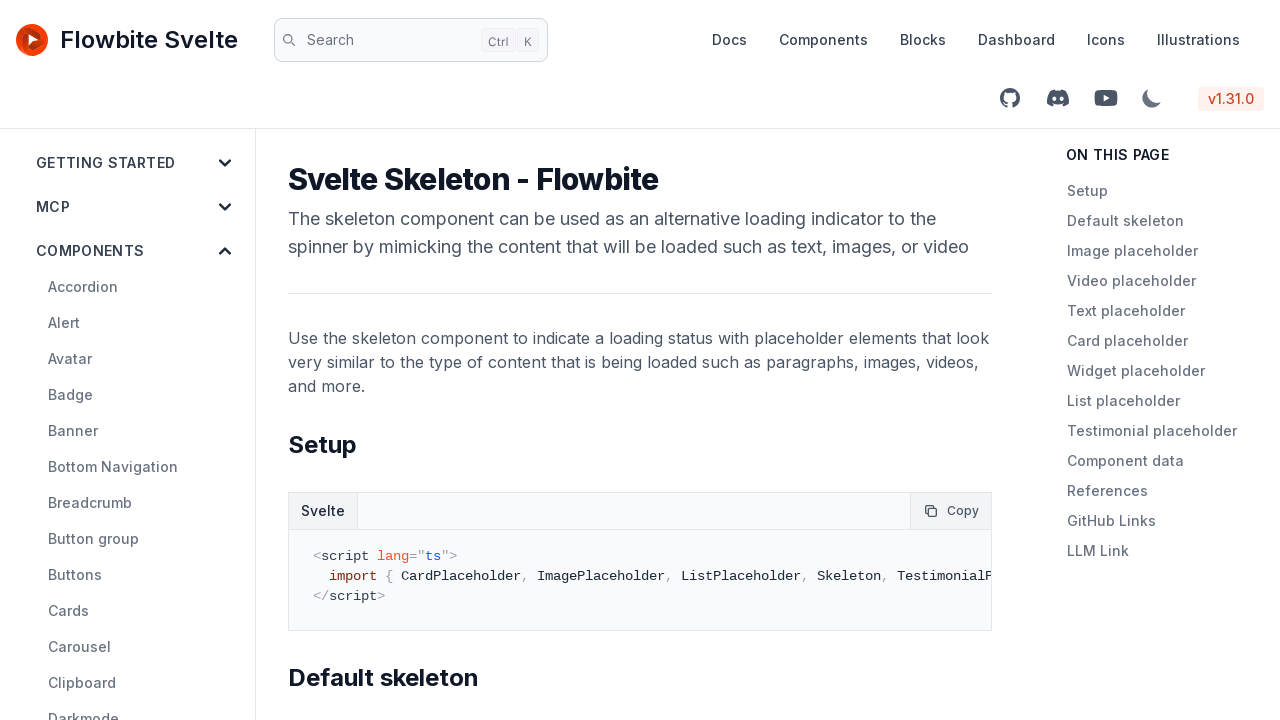